Tests that clicking the submit button submits the form and displays the success message

Starting URL: https://www.selenium.dev/selenium/web/web-form.html

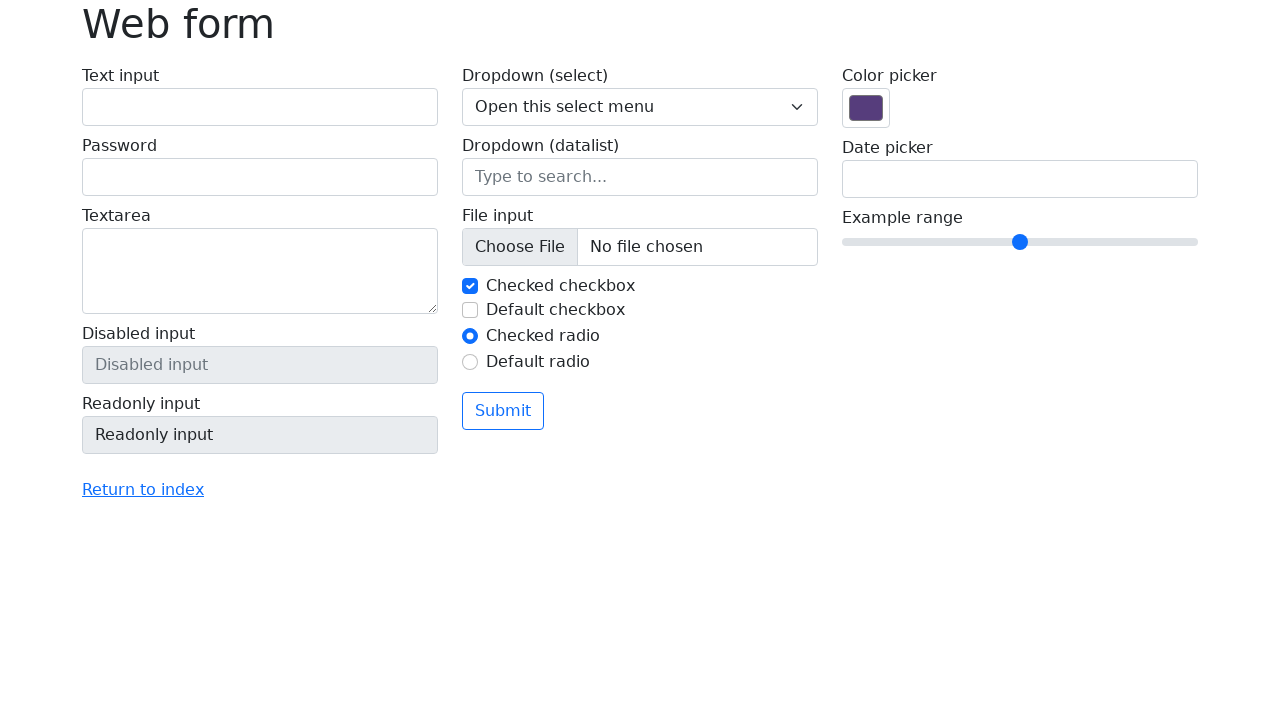

Navigated to web form page
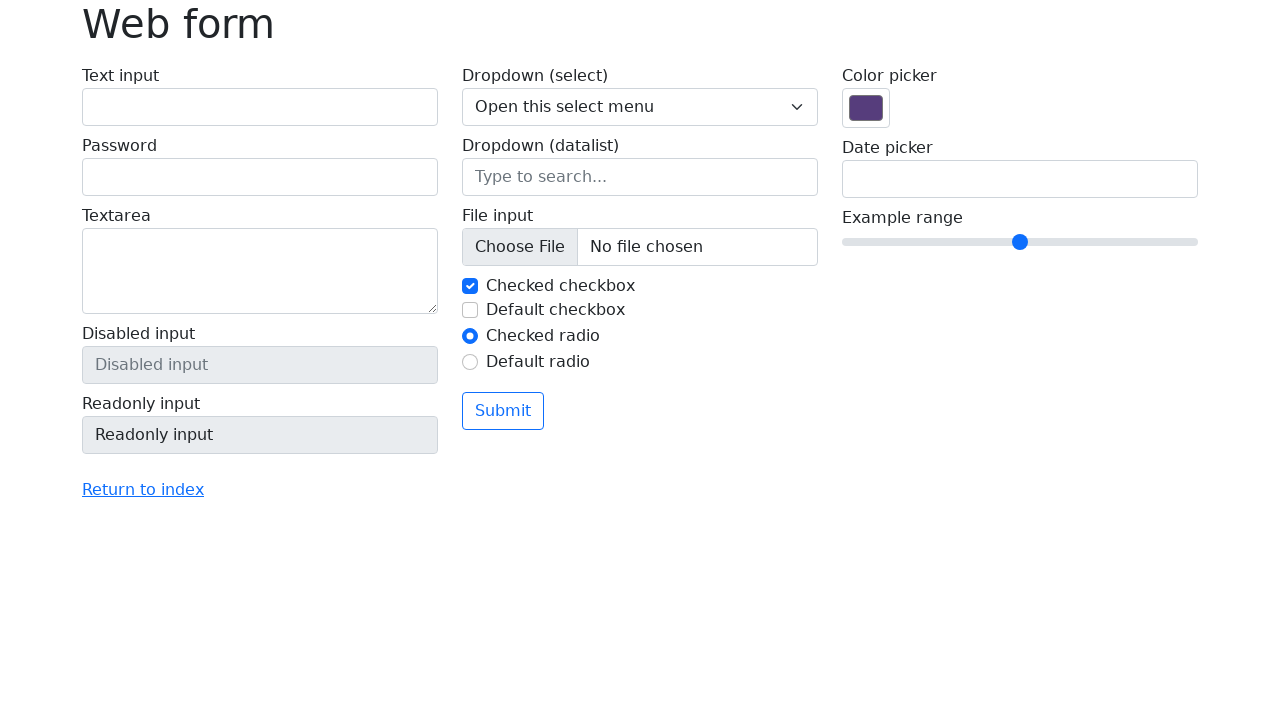

Clicked submit button at (503, 411) on button
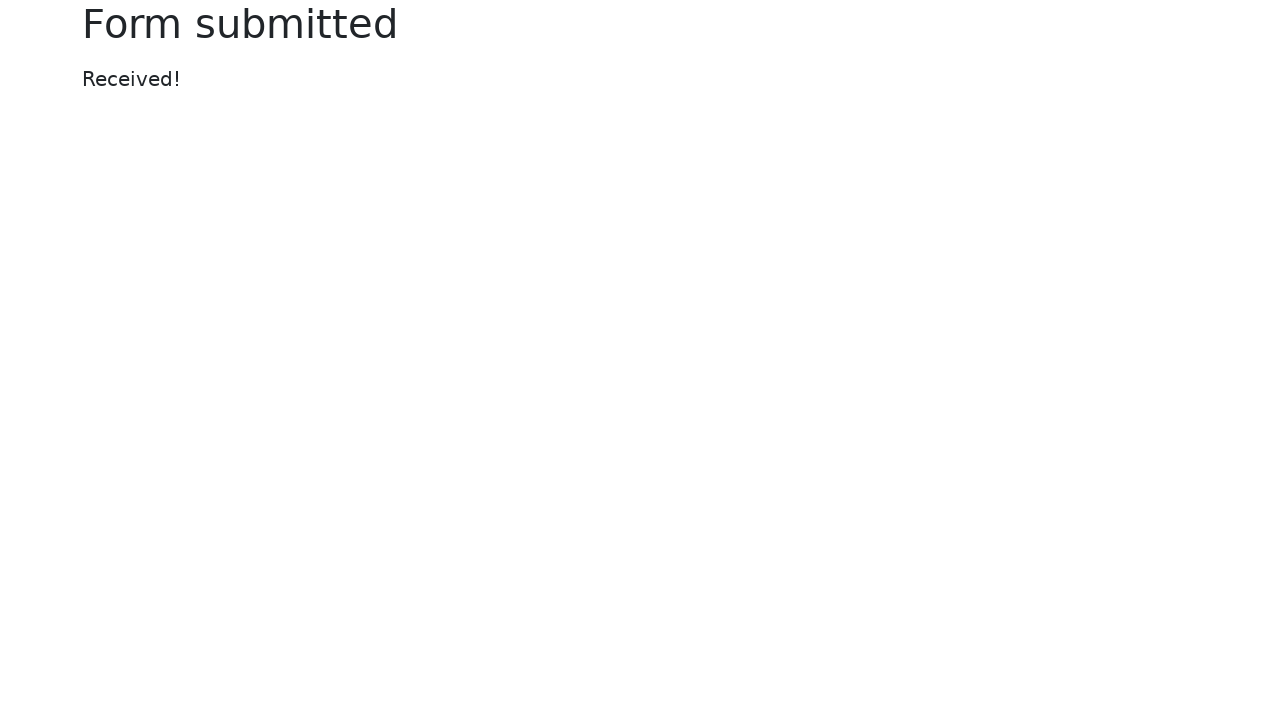

Located success message element
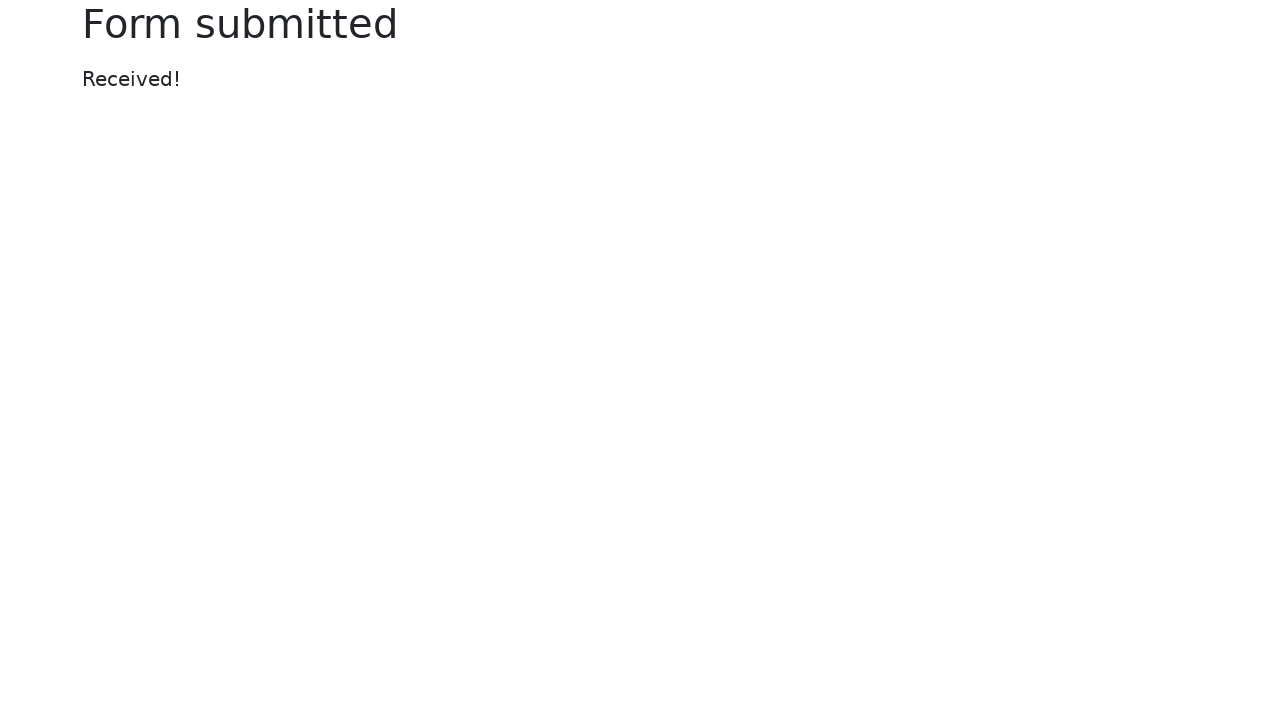

Success message appeared on page
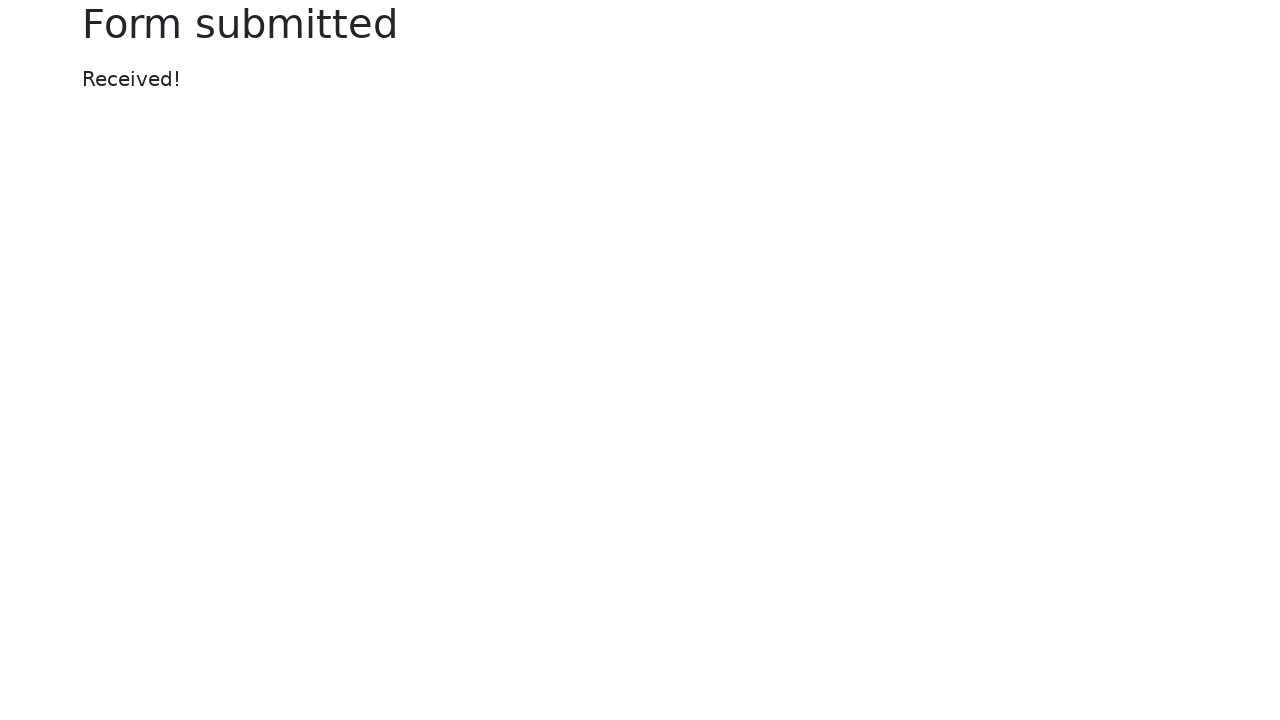

Verified success message text is 'Received!'
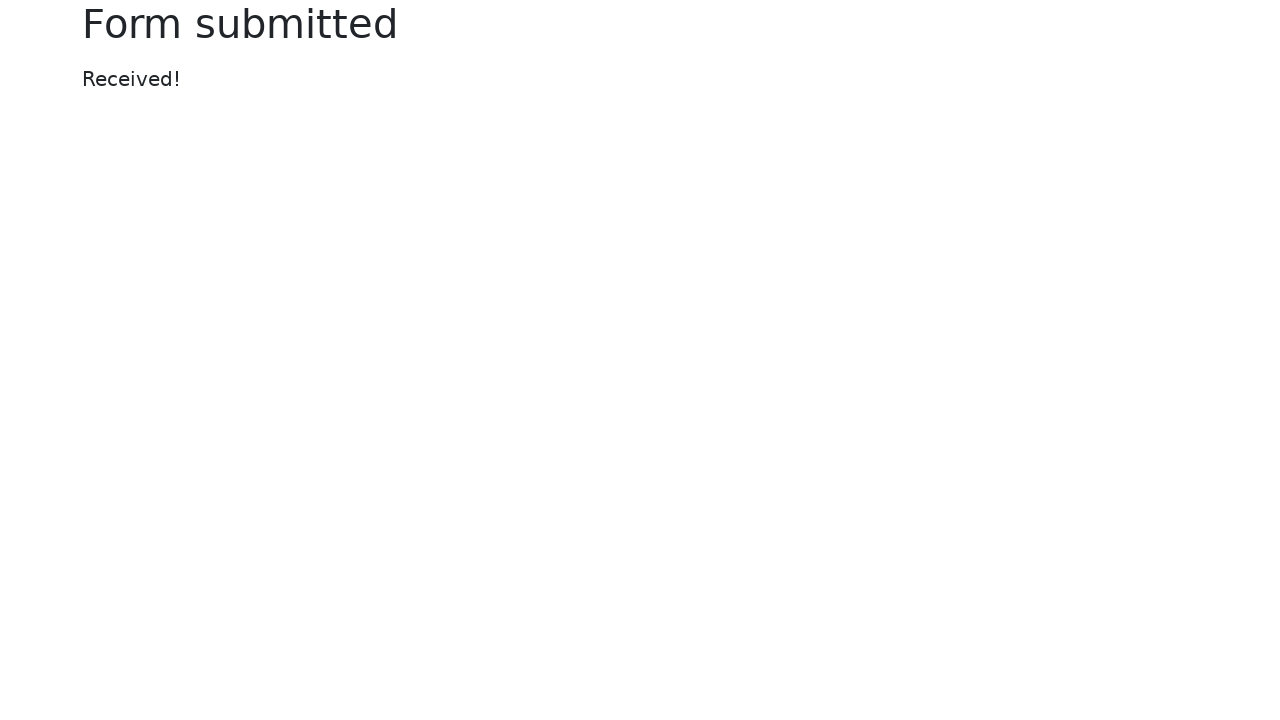

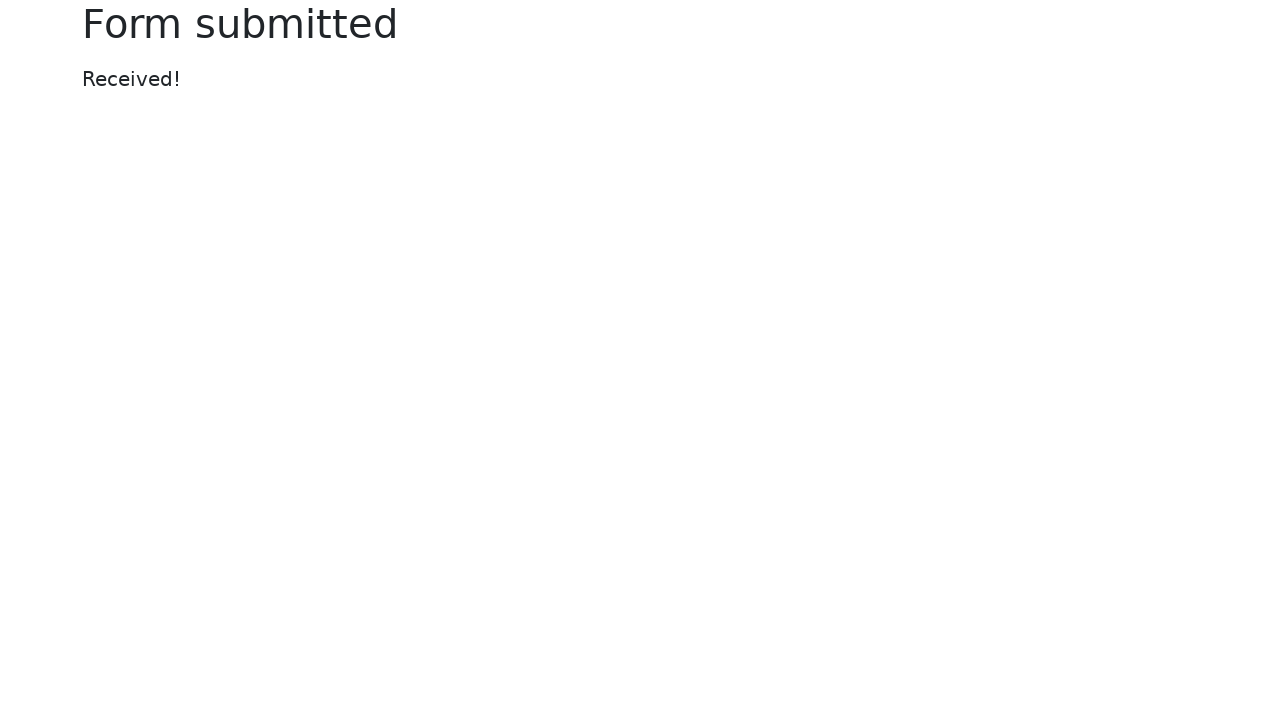